Tests the UNC class search advanced search page by selecting a semester term from the form dropdown and entering "2024 Fall" as the search term

Starting URL: https://reports.unc.edu/class-search/advanced_search/

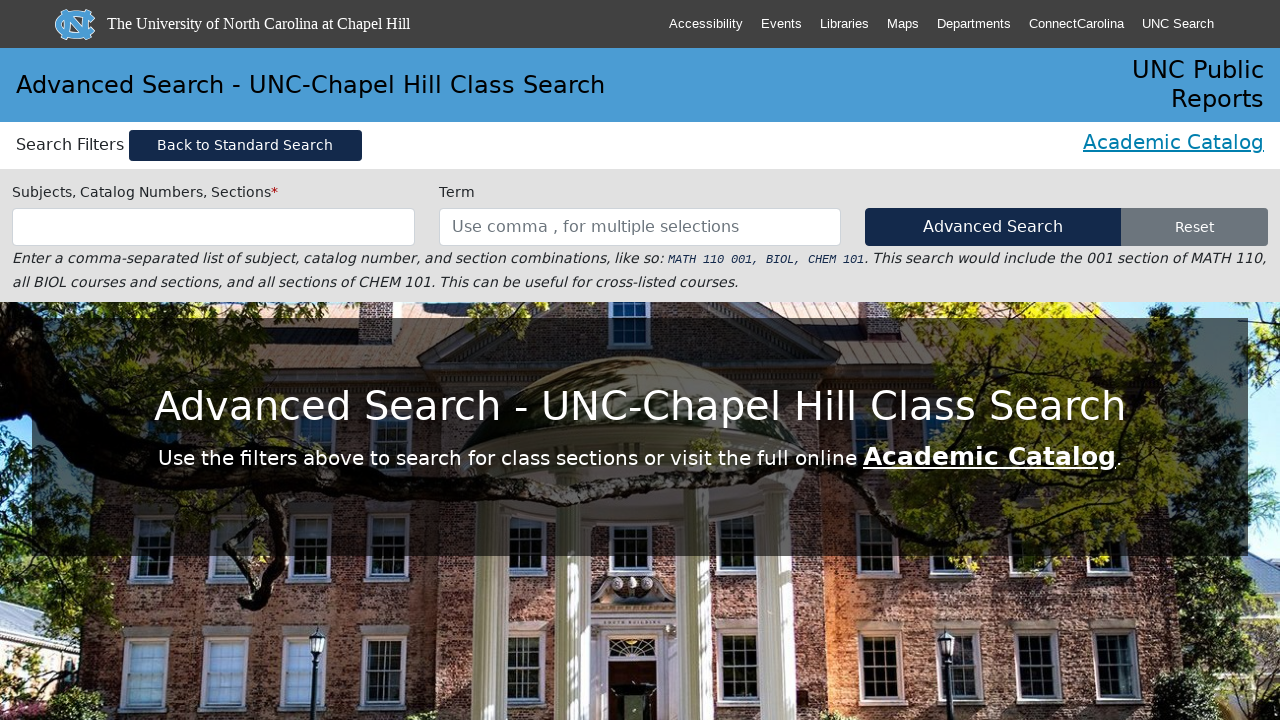

Form controls loaded on UNC class search advanced search page
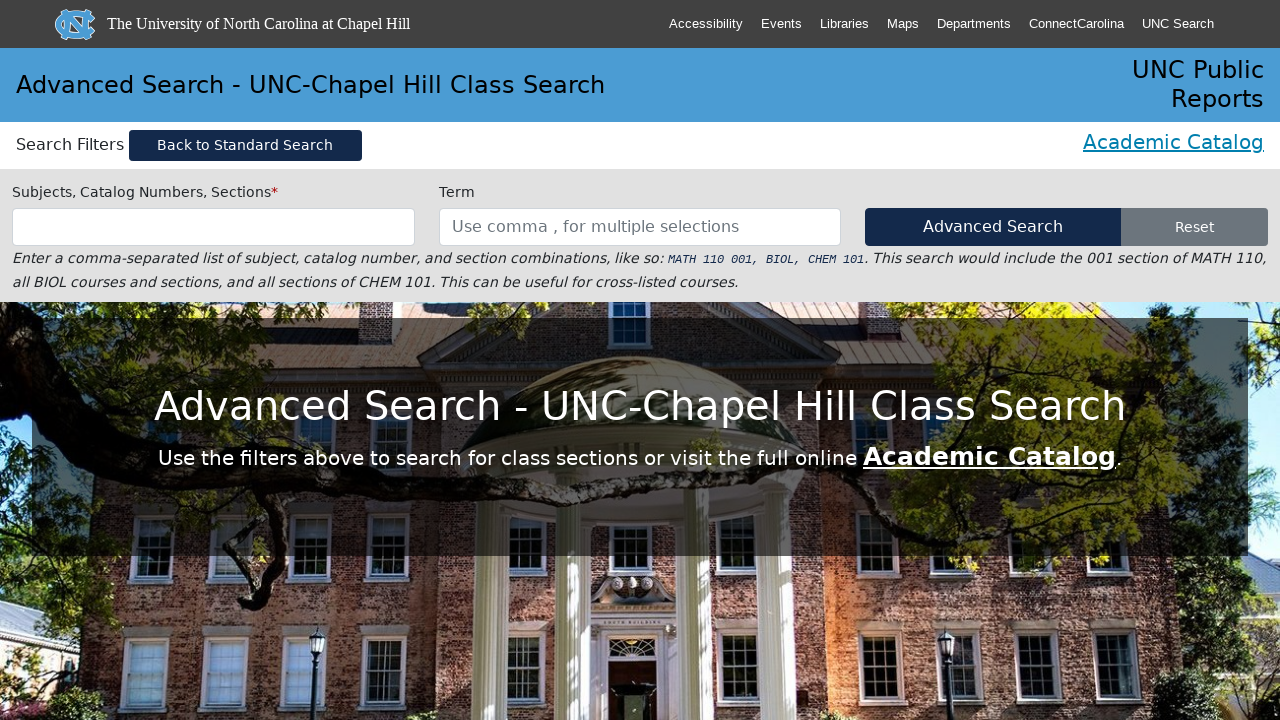

Located semester/term input field (second form control)
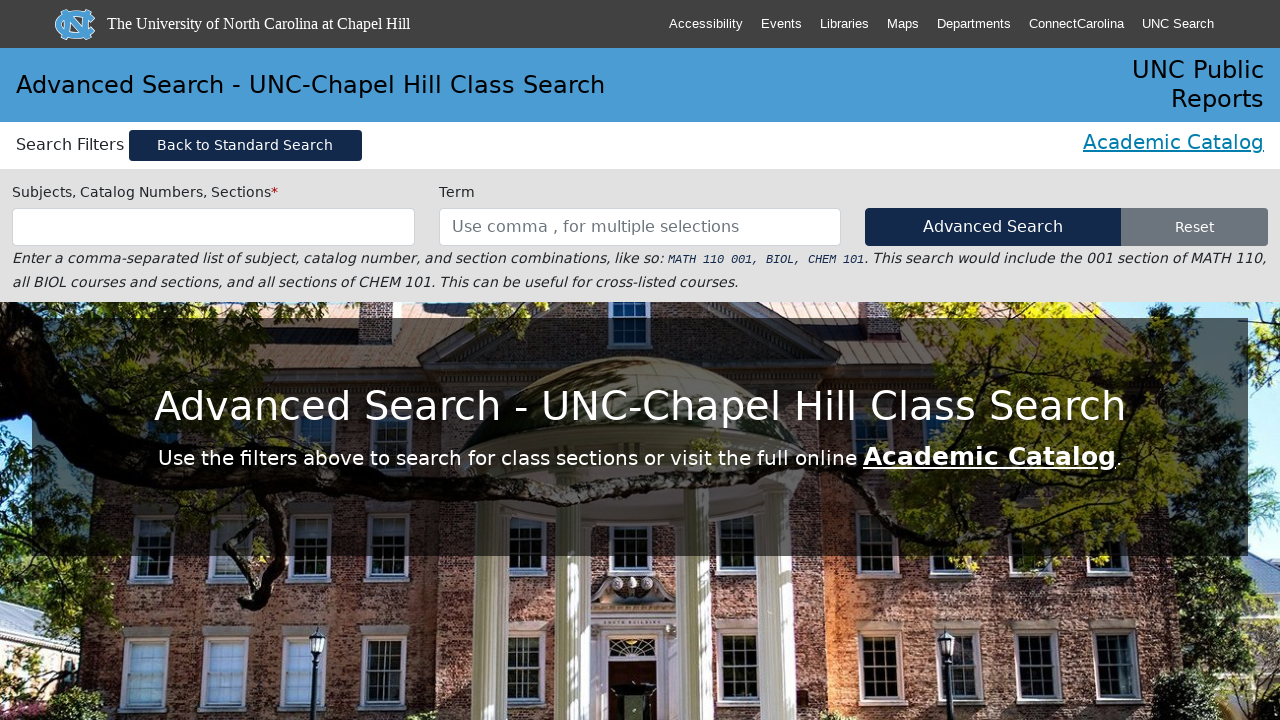

Cleared the semester/term input field on .form-control >> nth=1
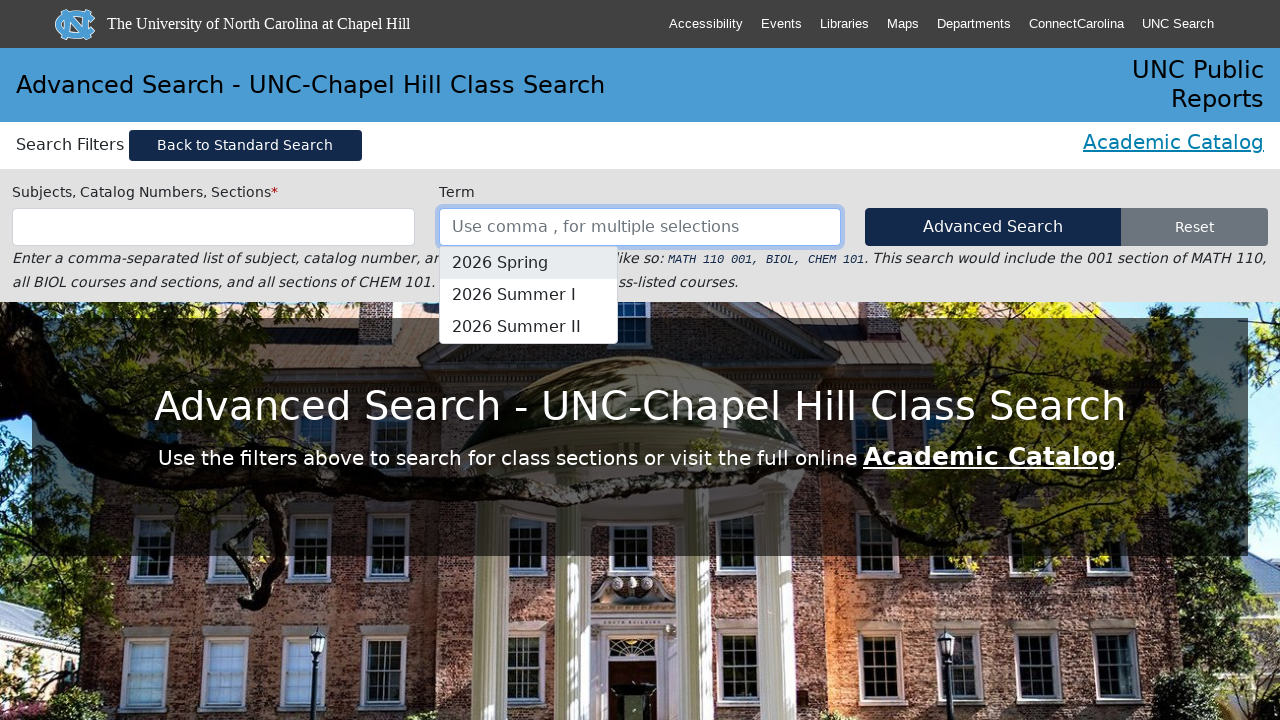

Entered '2024 Fall' as the search term on .form-control >> nth=1
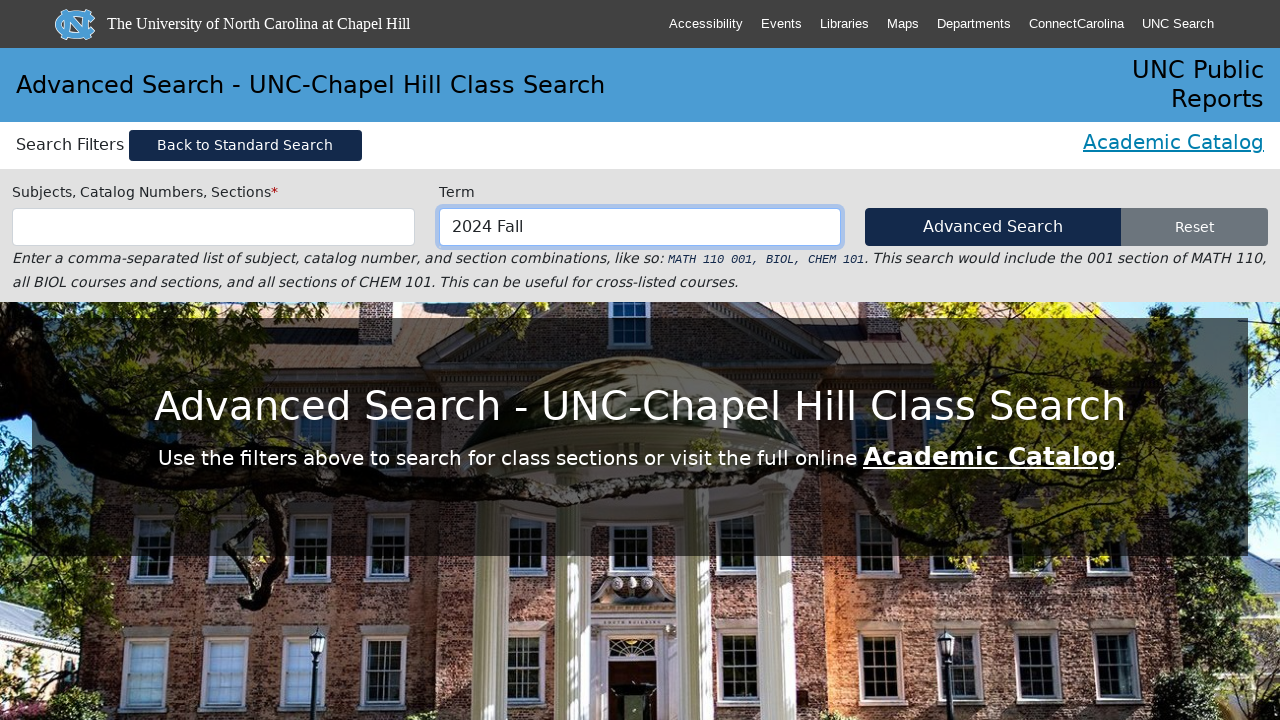

Pressed Escape to close dropdown/autocomplete on .form-control >> nth=1
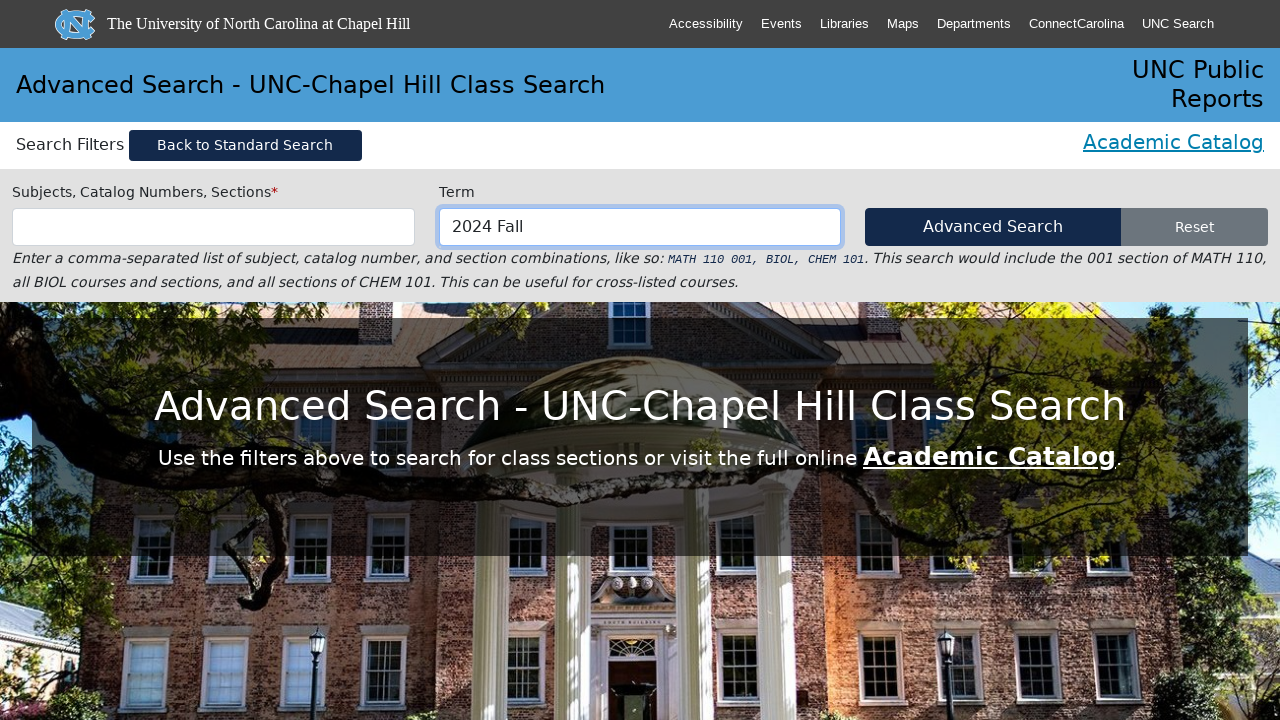

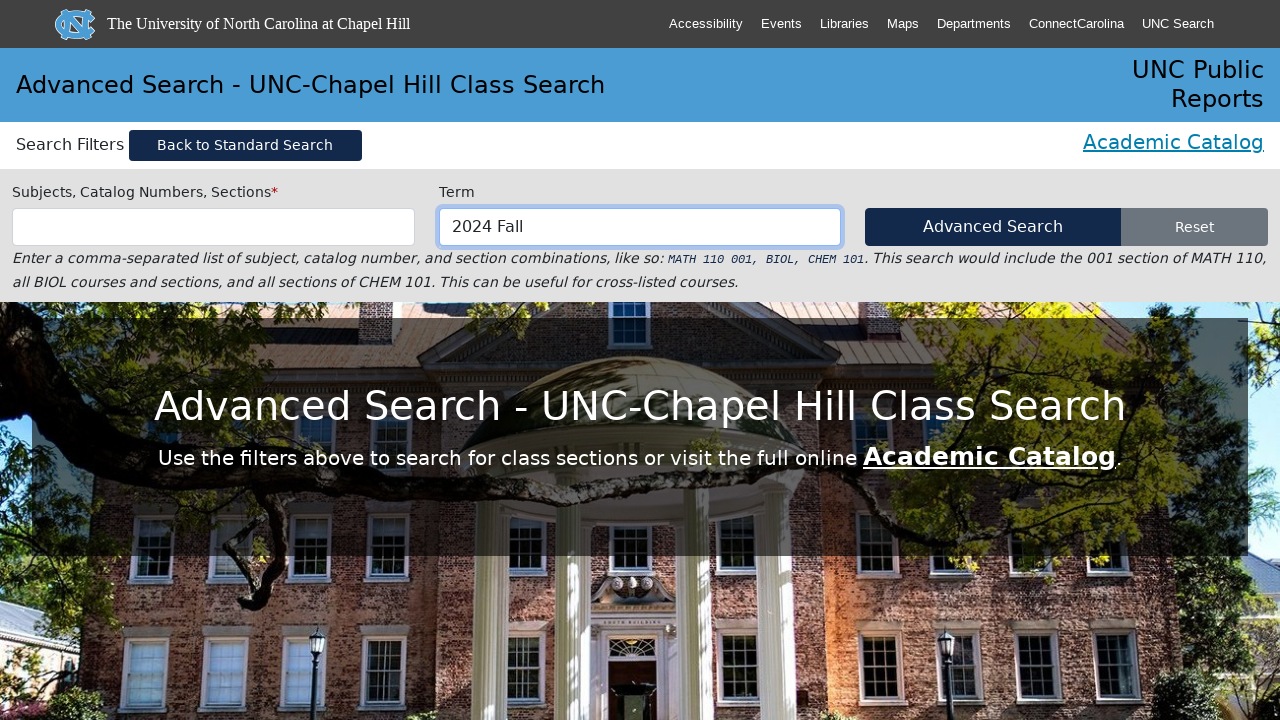